Tests the calculator's addition functionality by adding 5 and 1

Starting URL: http://juliemr.github.io/protractor-demo/

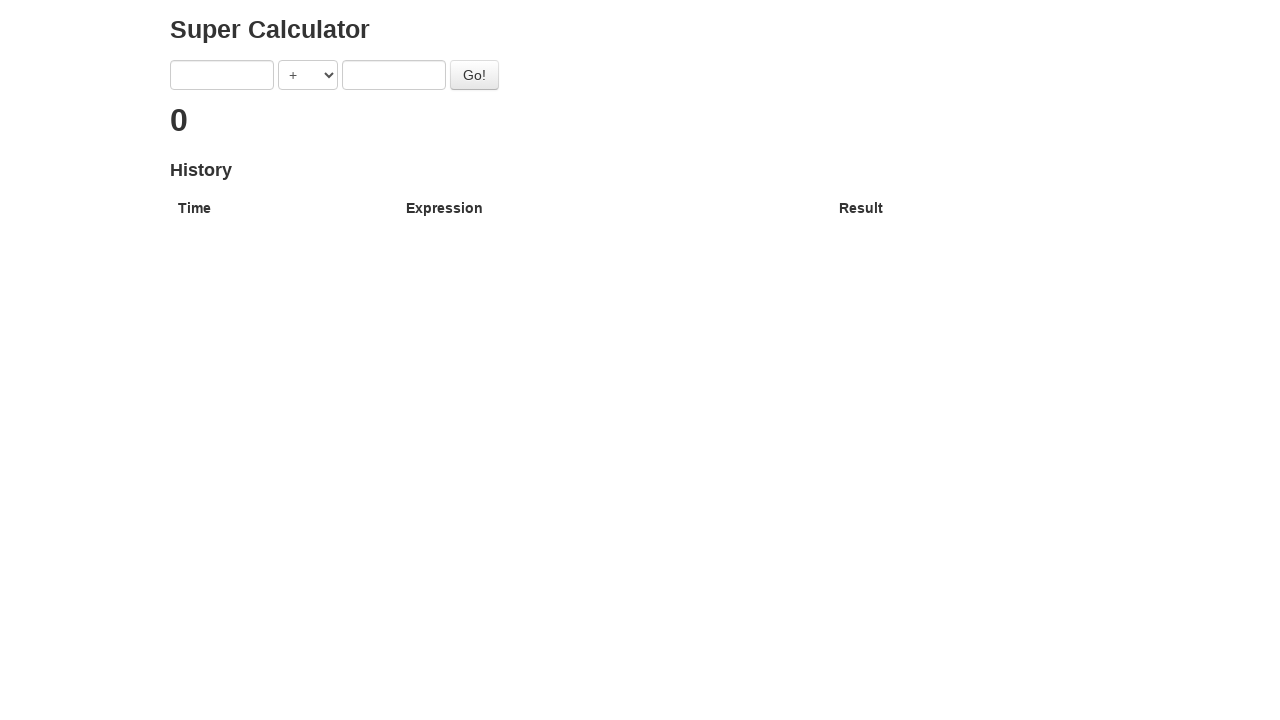

Entered 5 into first number field on input[ng-model="first"]
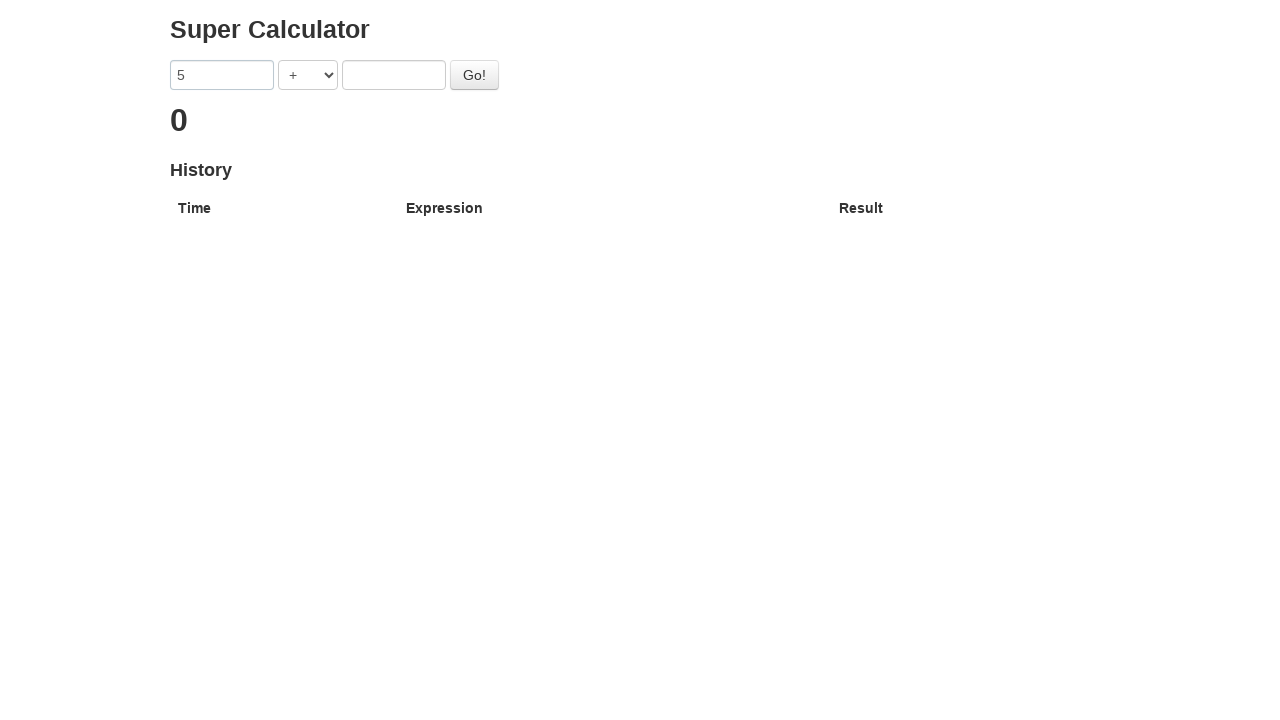

Entered 1 into second number field on input[ng-model="second"]
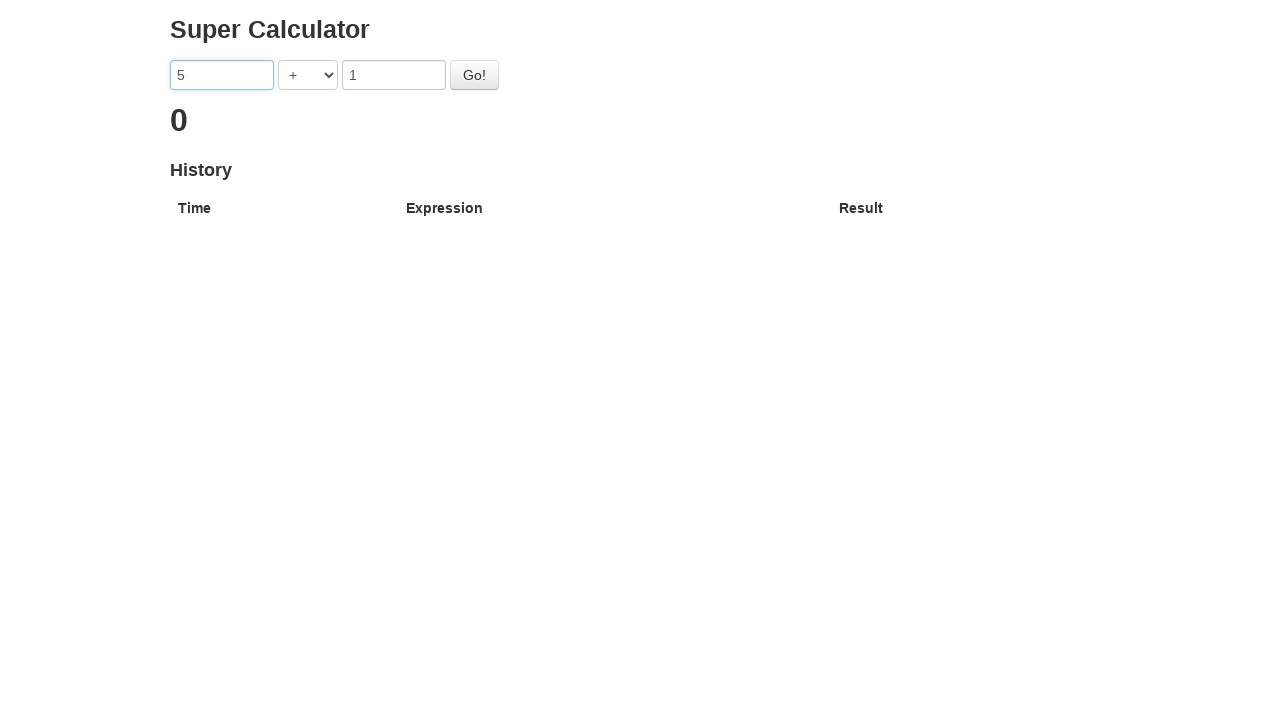

Clicked calculate button at (474, 75) on #gobutton
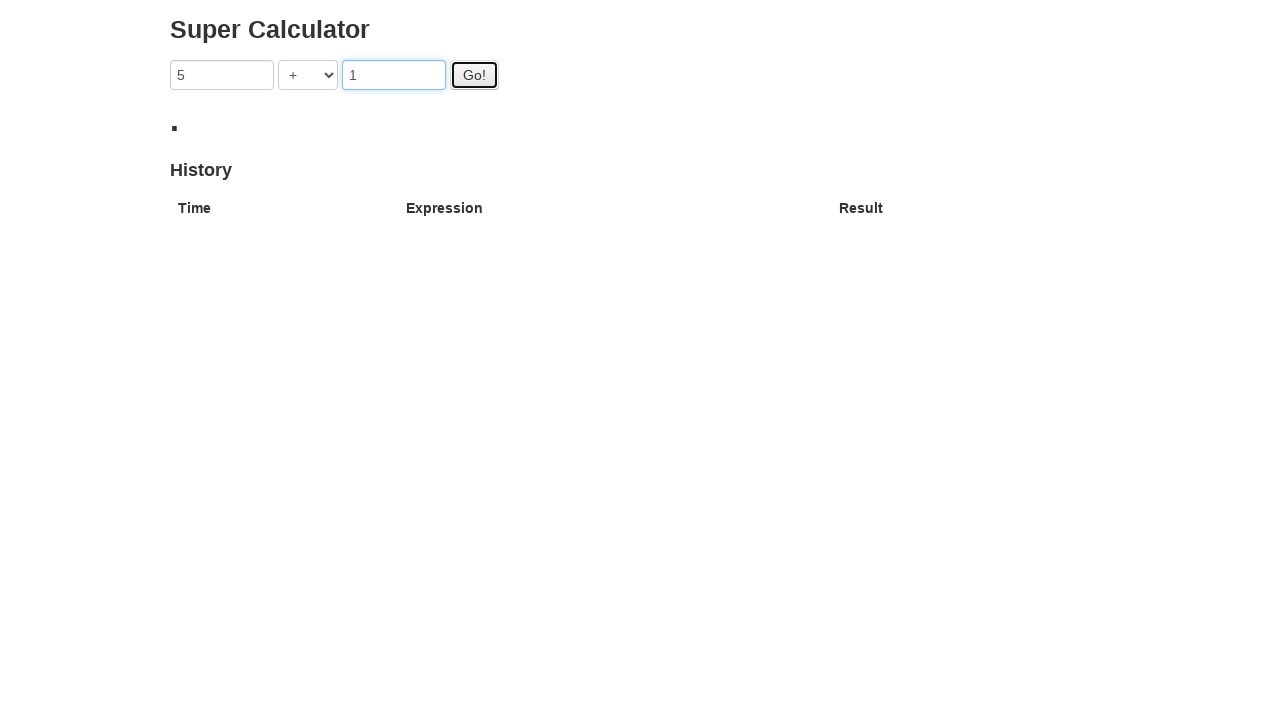

Verified result of 6 is displayed
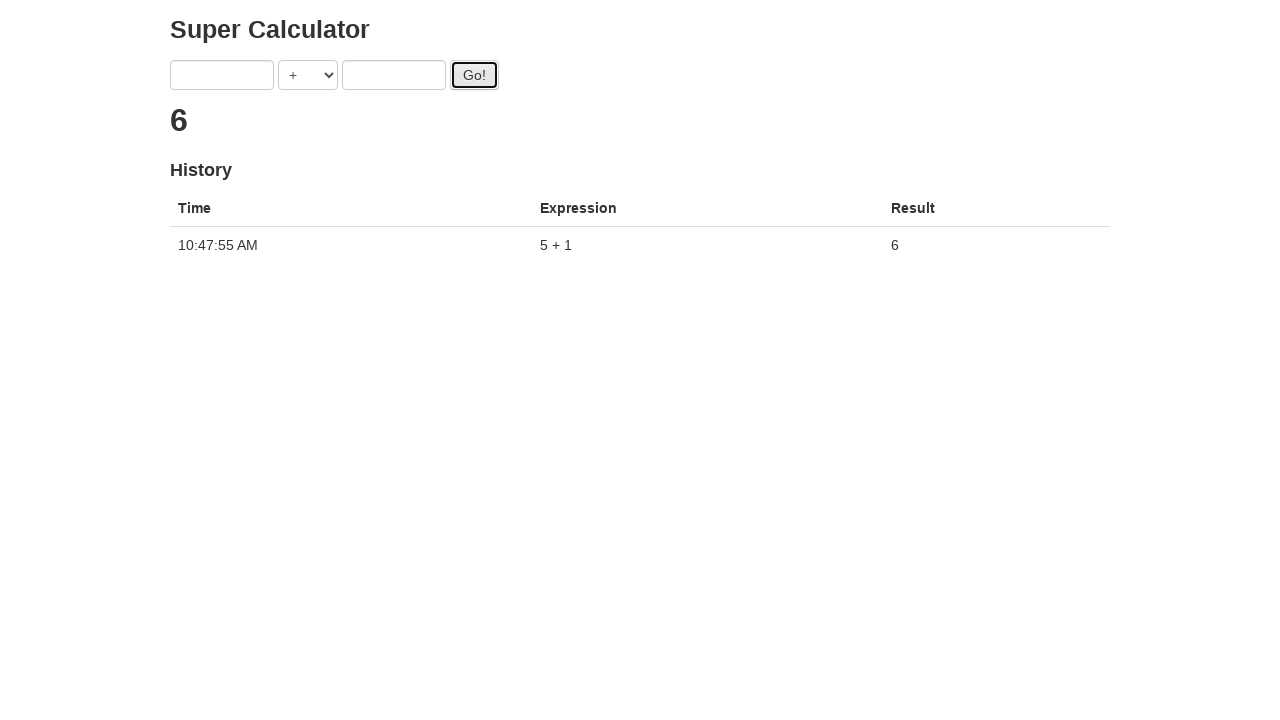

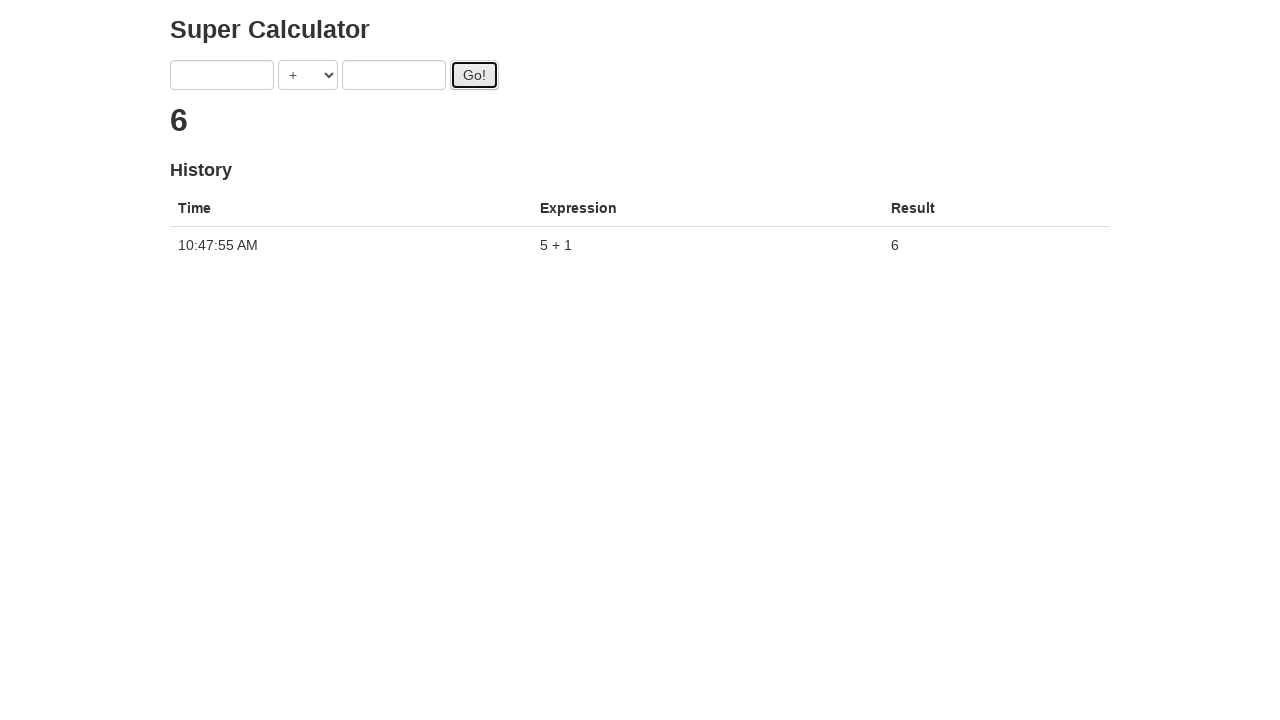